Tests marking all todo items as completed using the toggle all checkbox

Starting URL: https://demo.playwright.dev/todomvc

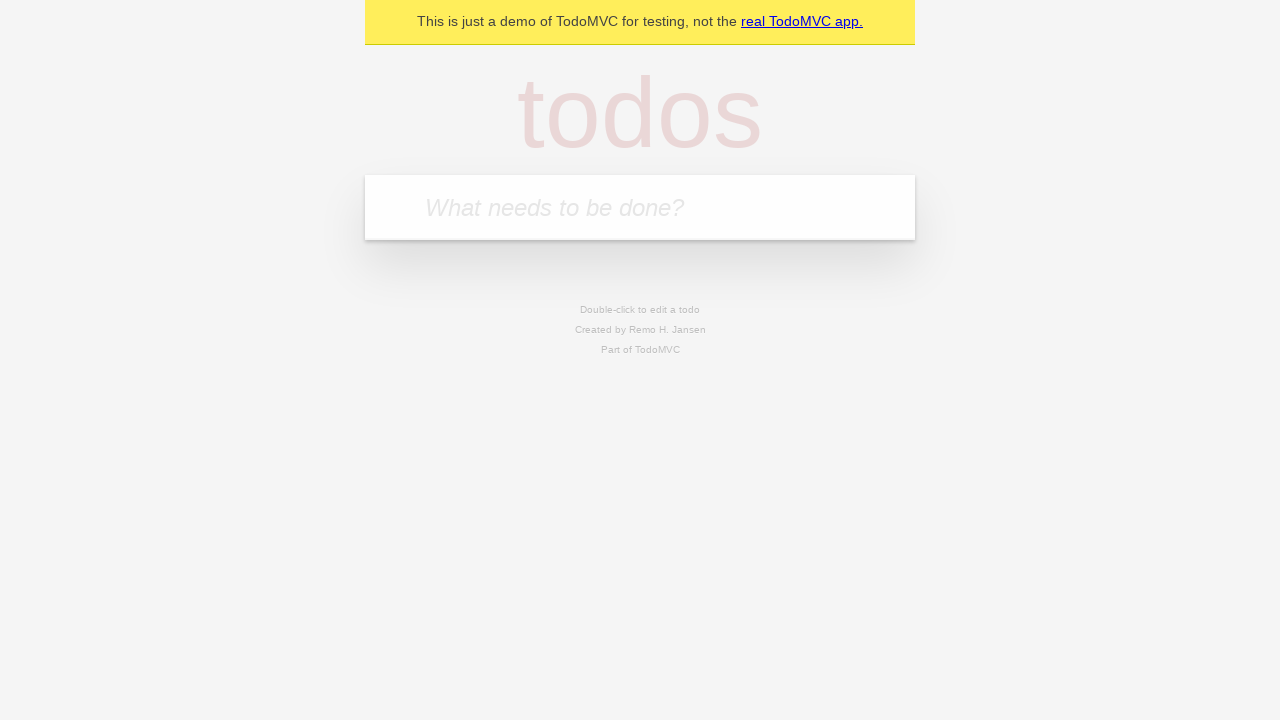

Filled todo input with 'buy some cheese' on internal:attr=[placeholder="What needs to be done?"i]
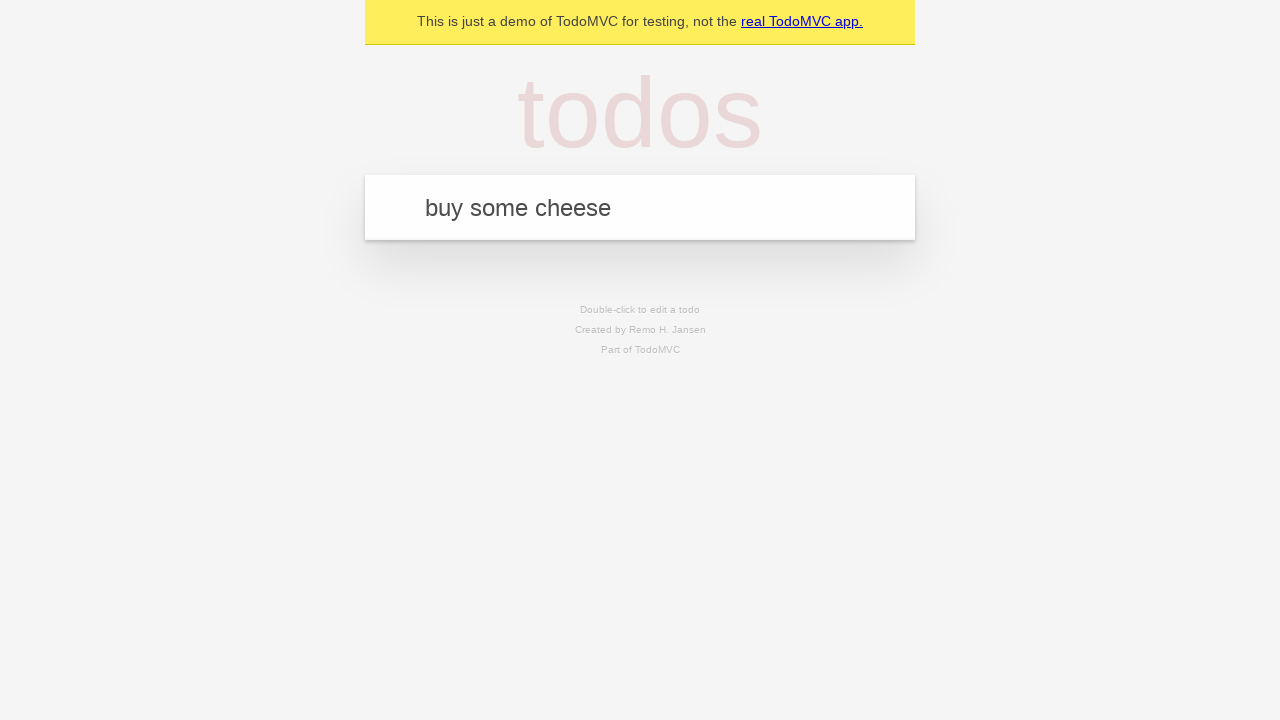

Pressed Enter to add first todo on internal:attr=[placeholder="What needs to be done?"i]
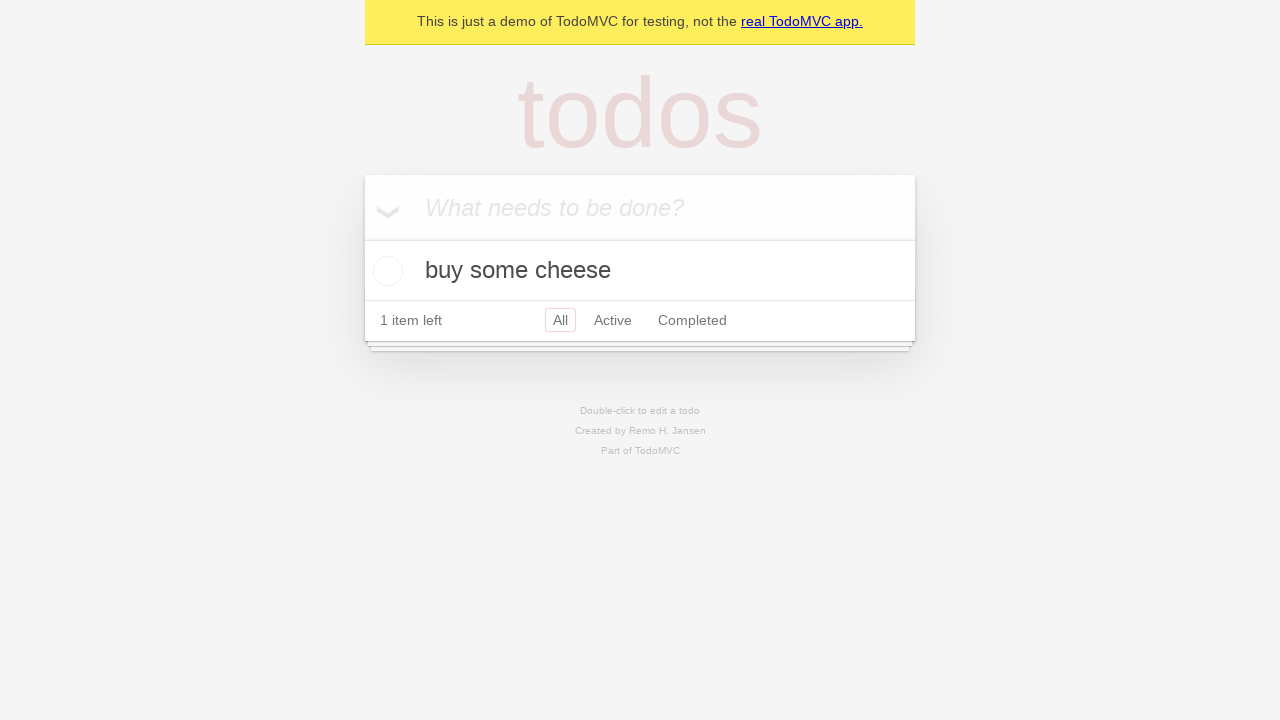

Filled todo input with 'feed the cat' on internal:attr=[placeholder="What needs to be done?"i]
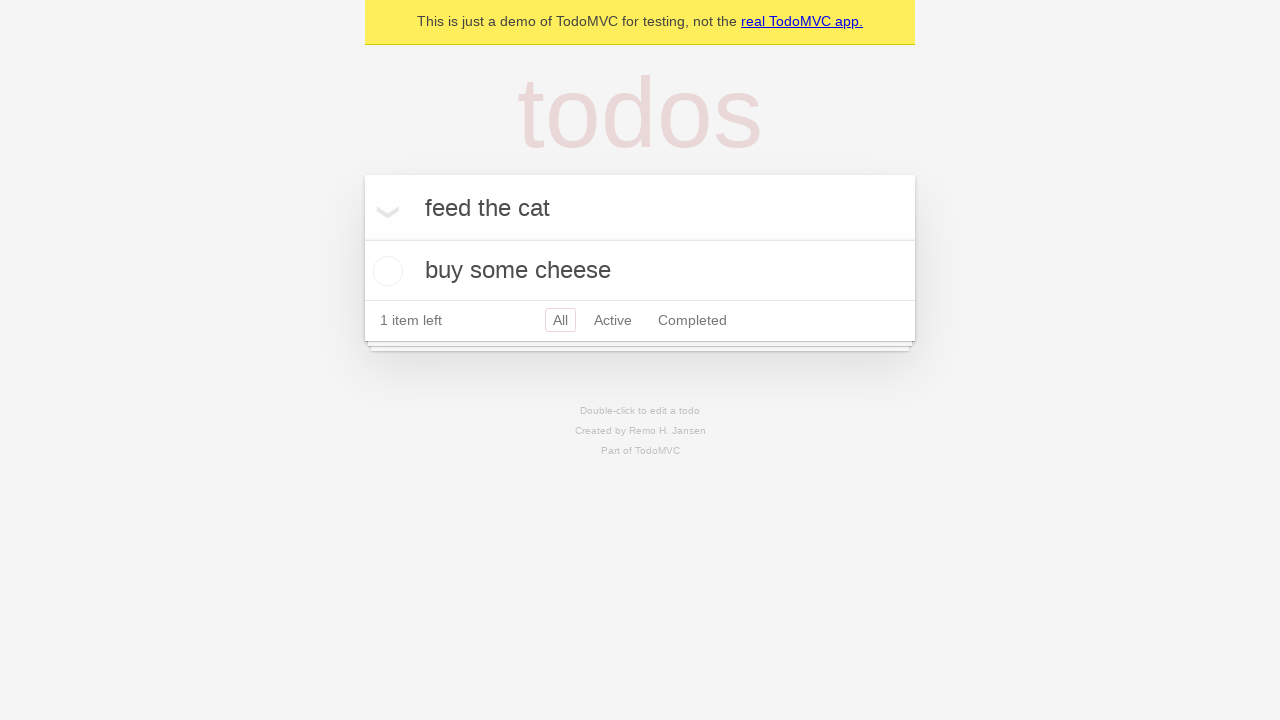

Pressed Enter to add second todo on internal:attr=[placeholder="What needs to be done?"i]
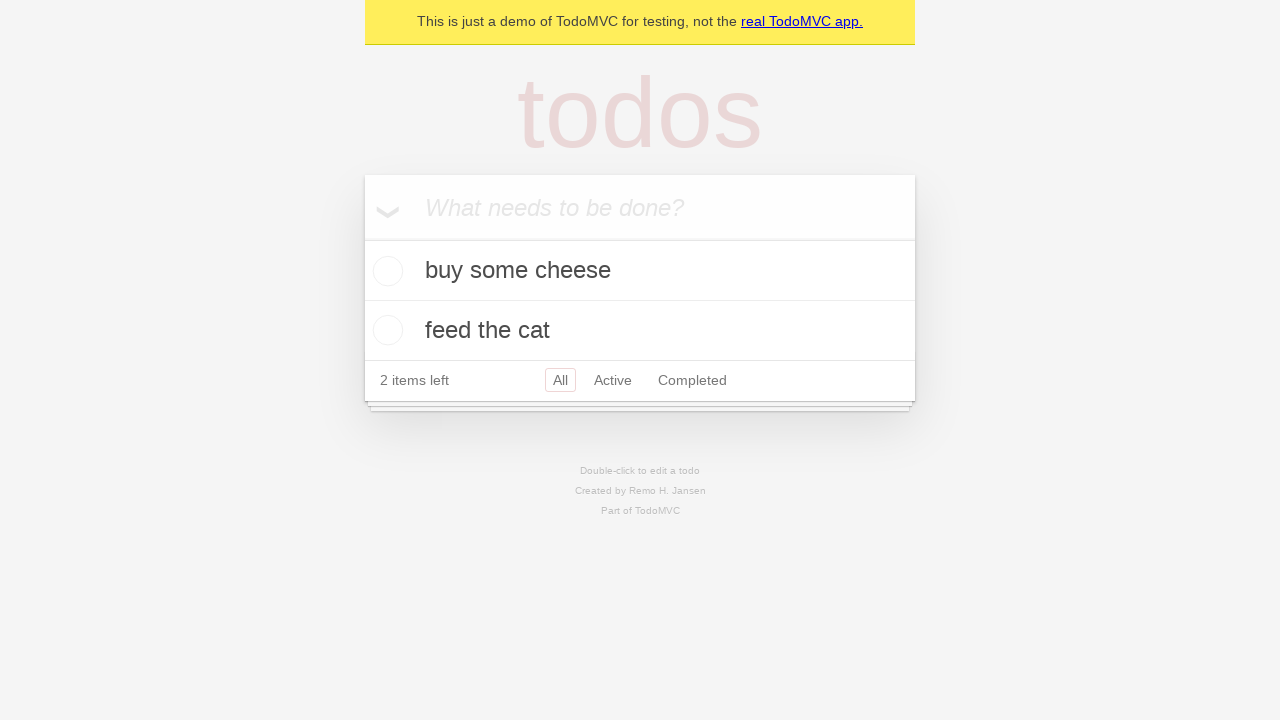

Filled todo input with 'book a doctors appointment' on internal:attr=[placeholder="What needs to be done?"i]
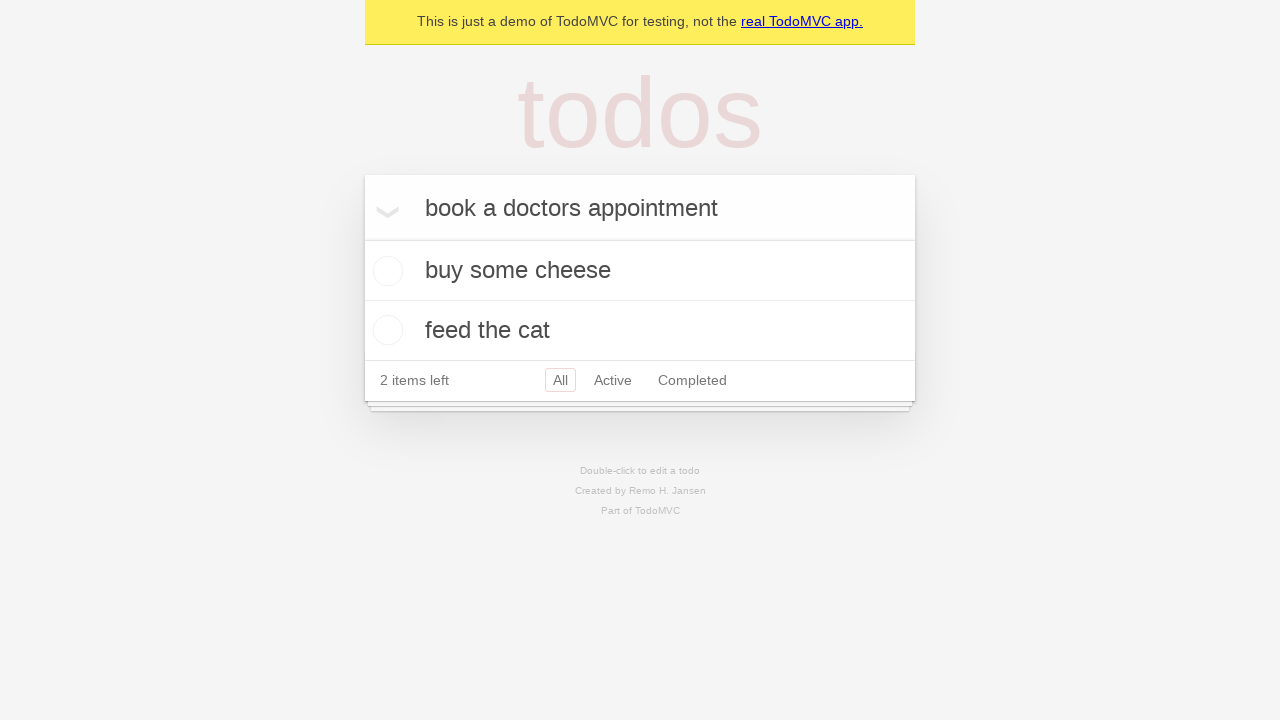

Pressed Enter to add third todo on internal:attr=[placeholder="What needs to be done?"i]
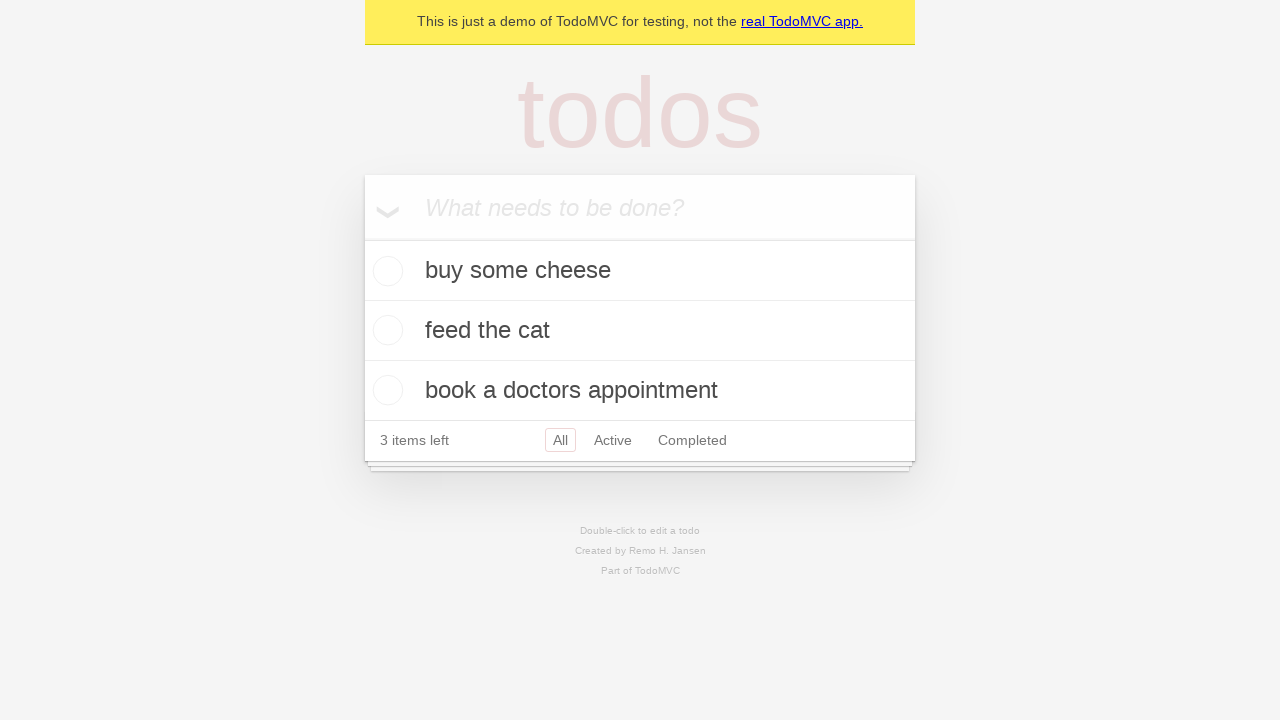

Clicked 'Mark all as complete' checkbox to mark all items as completed at (362, 238) on internal:label="Mark all as complete"i
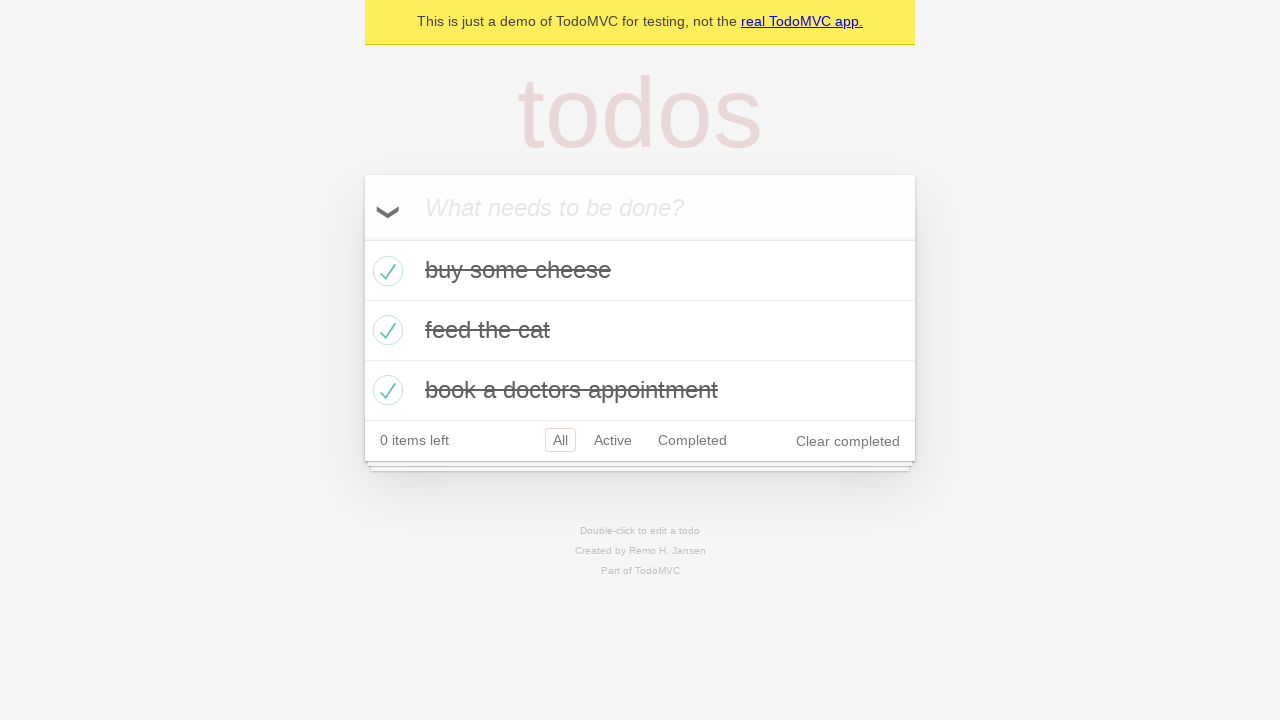

Verified that todo items have the completed state
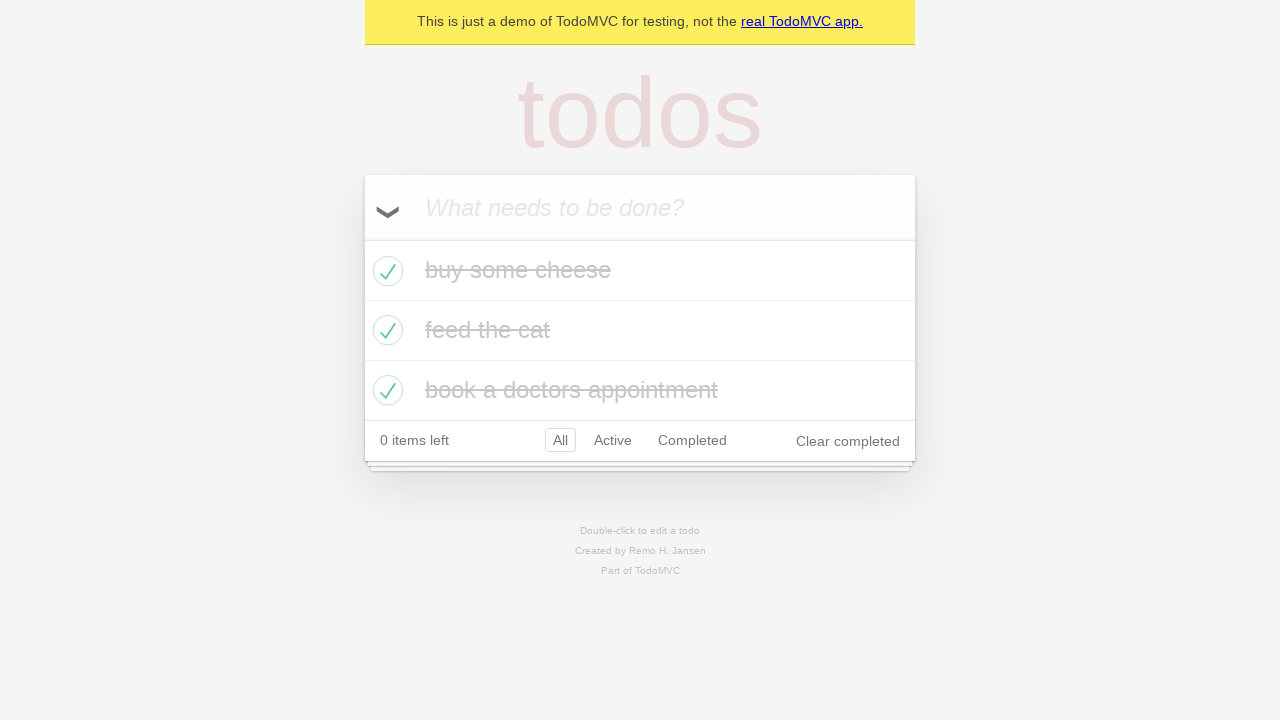

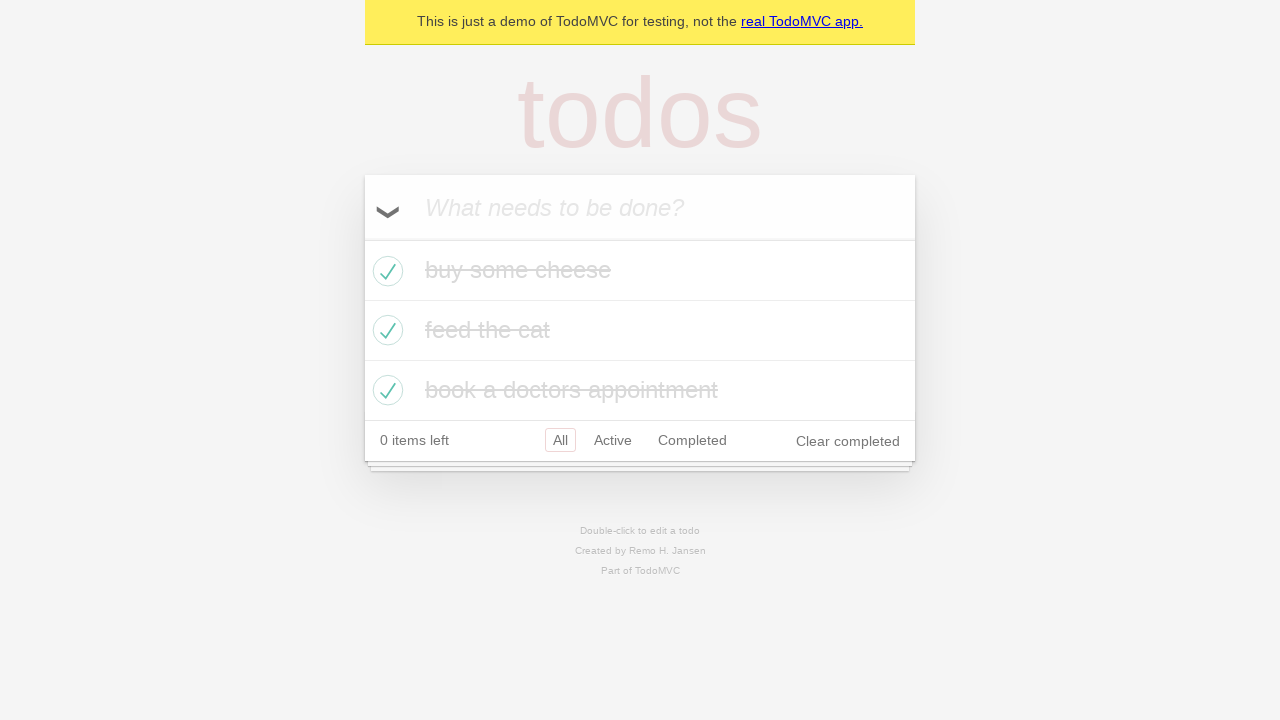